Retrieves and prints the page title to verify the page loaded correctly

Starting URL: https://www.t-evolvers.com/

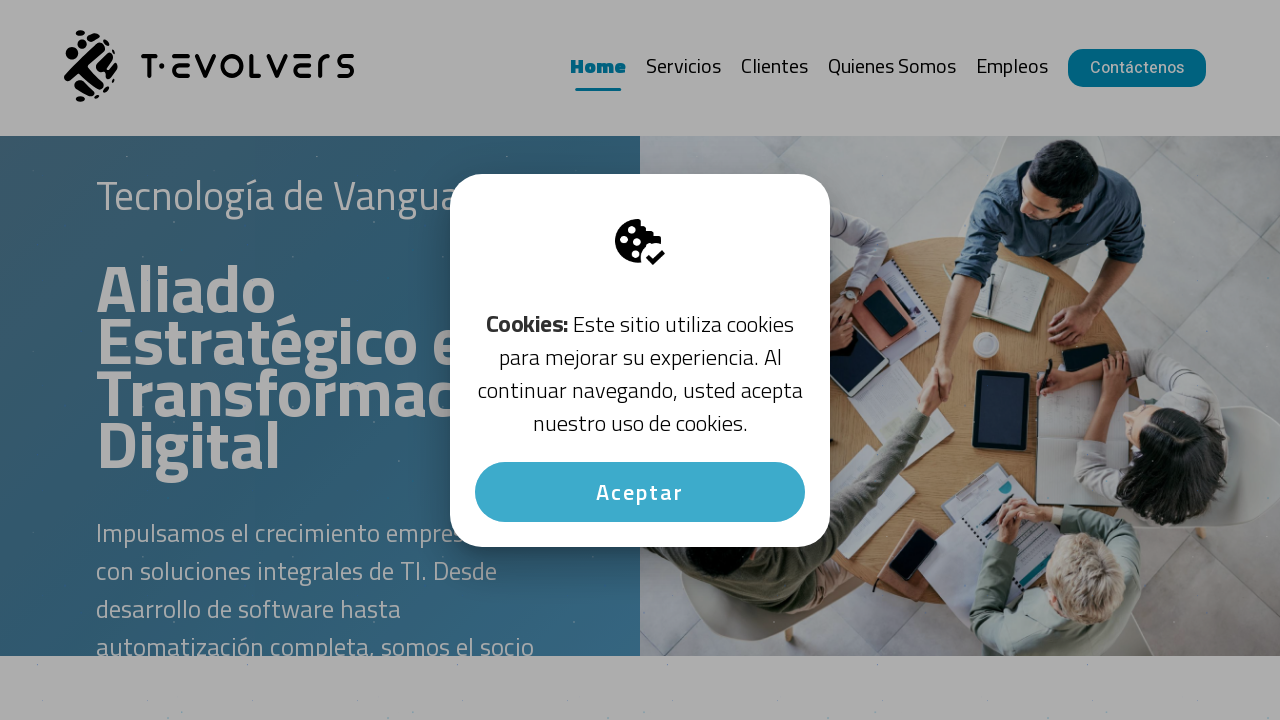

Retrieved page title
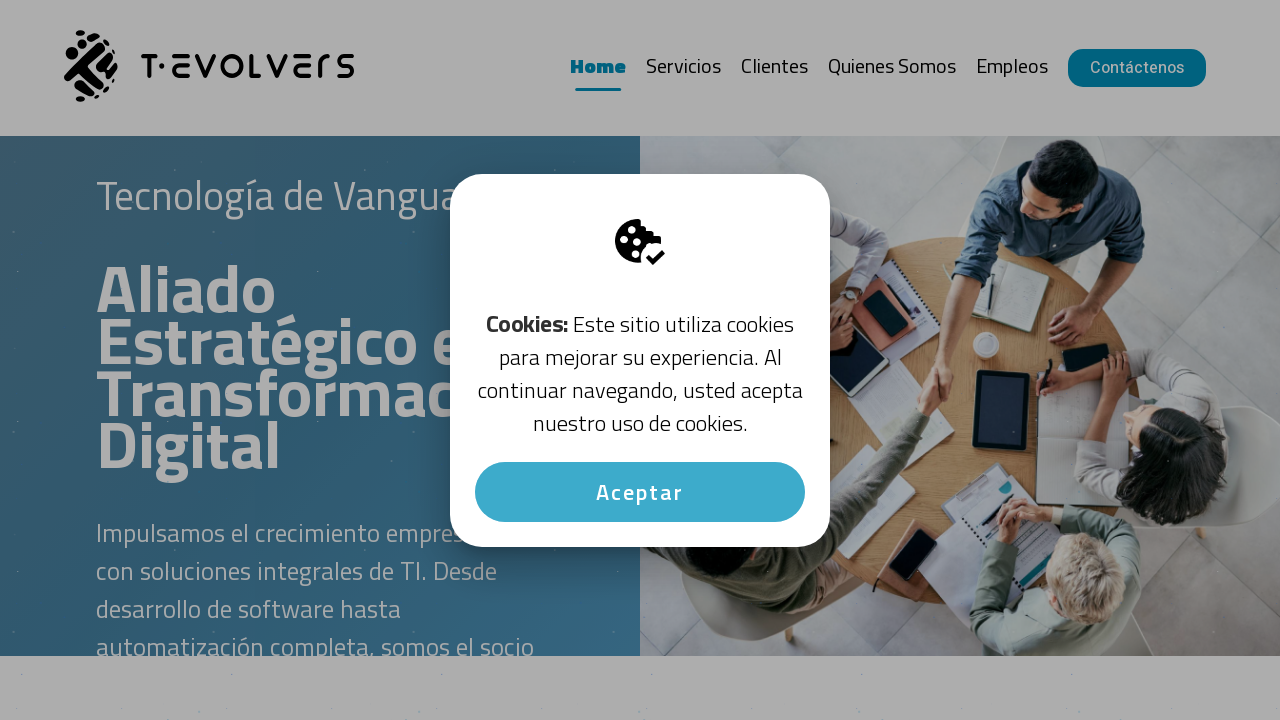

Printed page title: T-Evolvers - Desarrollo de Software & DevSecOps en Medellín | Soluciones a Medida
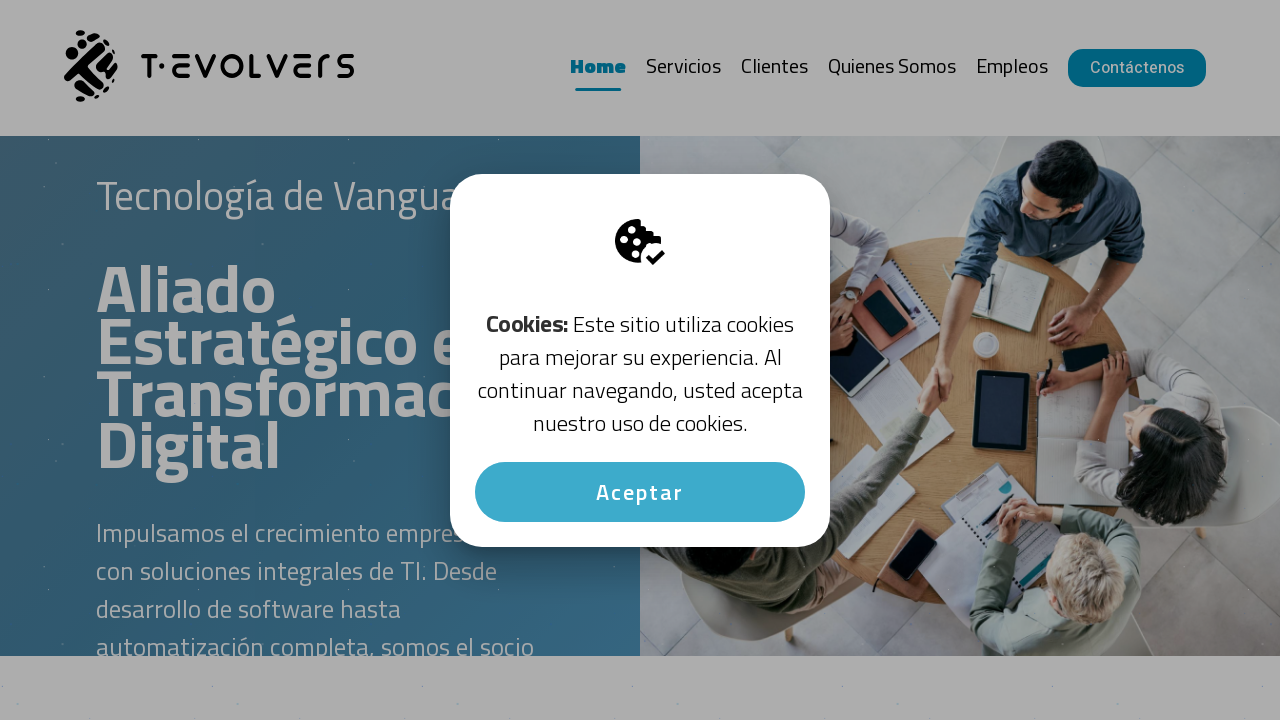

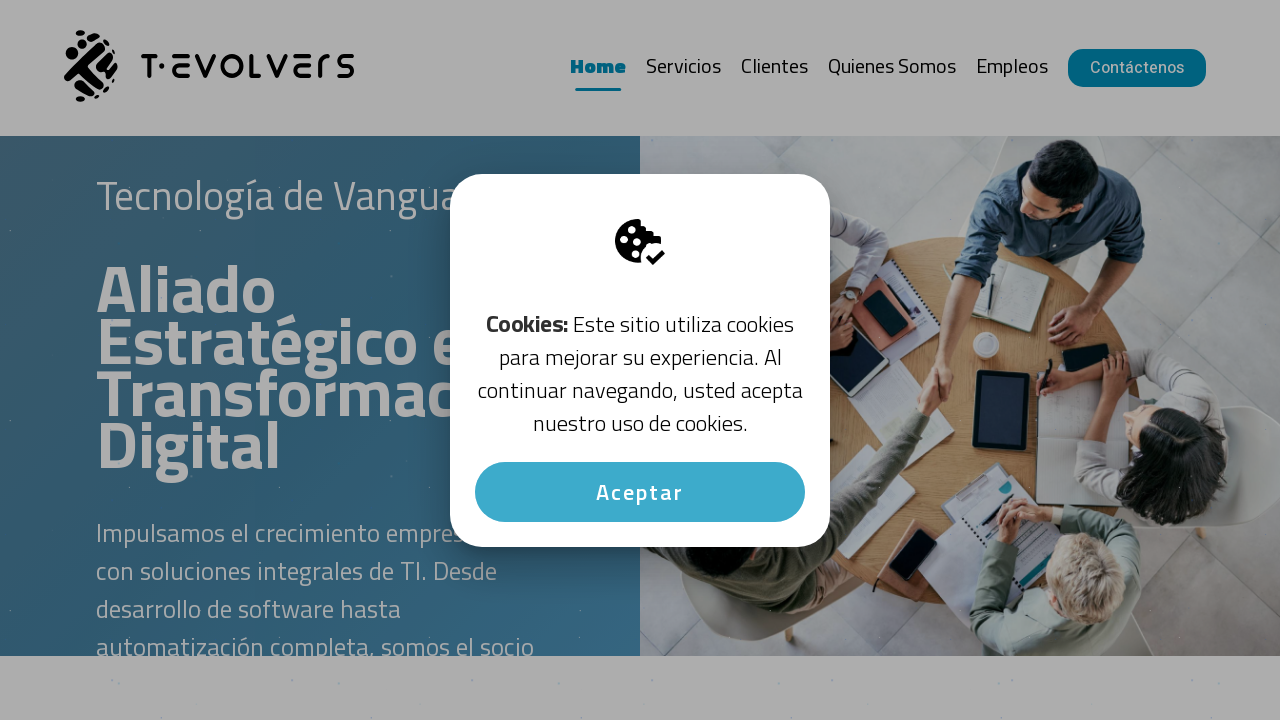